Tests iframe interaction by switching to an iframe on W3Schools' JavaScript tryit page and clicking a "Click me to display" button within the iframe.

Starting URL: https://www.w3schools.com/js/tryit.asp?filename=tryjs_myfirst

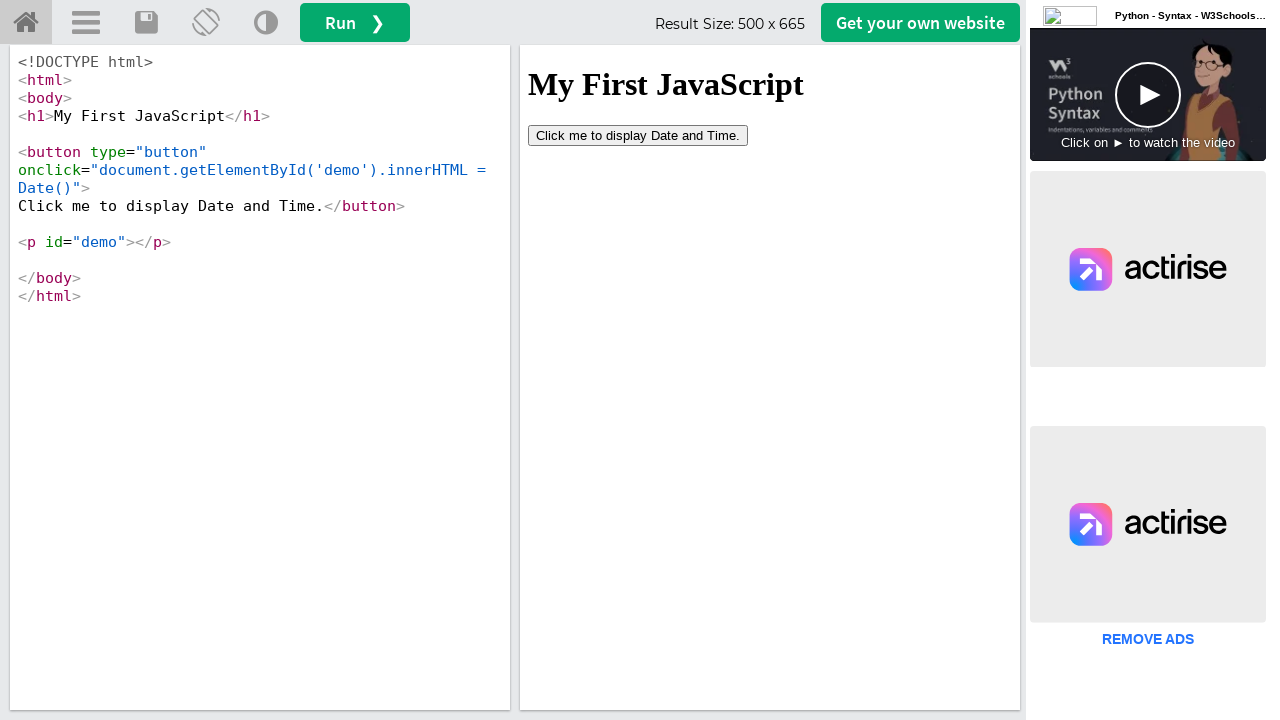

Located iframe with ID 'iframeResult'
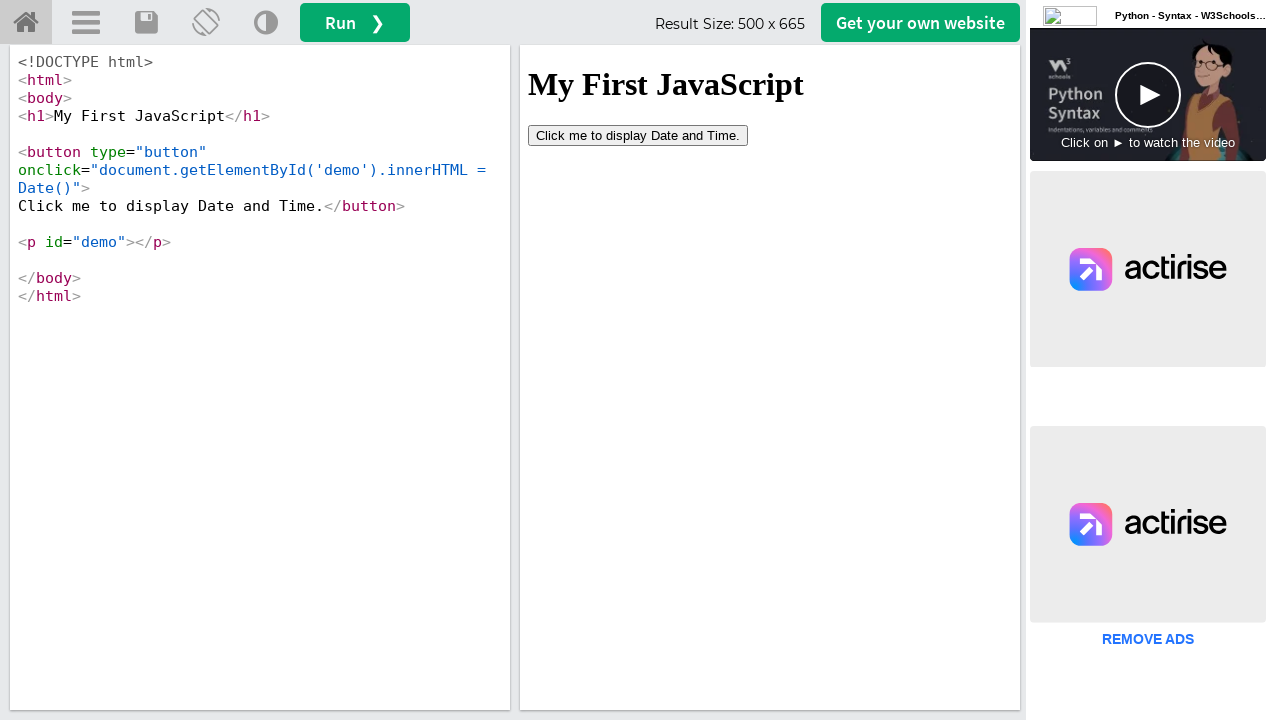

Clicked 'Click me to display' button within the iframe at (638, 135) on iframe#iframeResult >> internal:control=enter-frame >> button:has-text('Click me
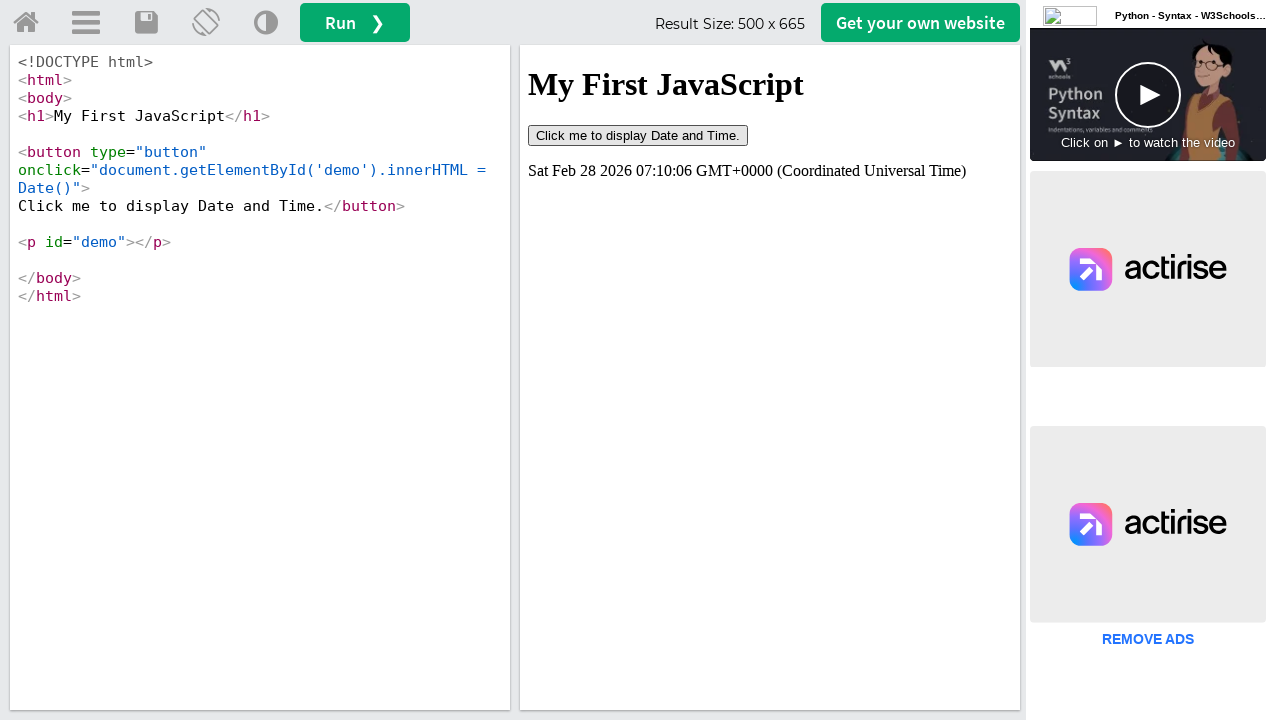

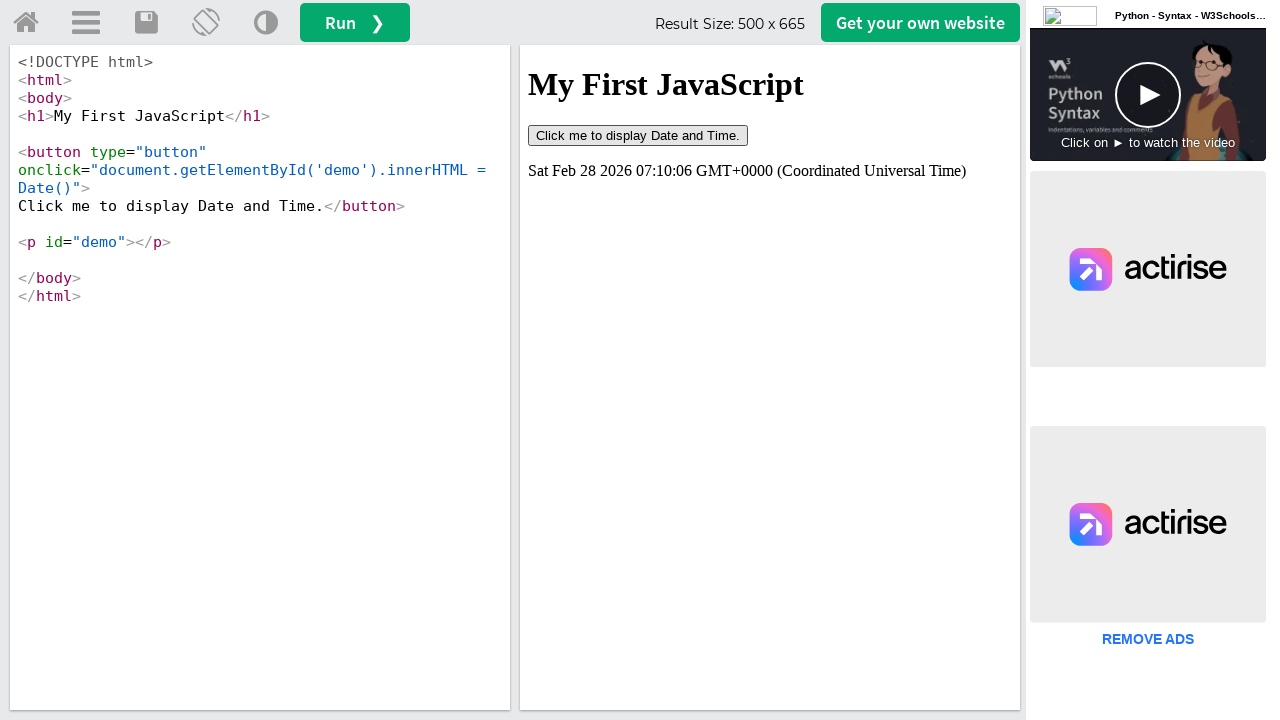